Tests opting out of A/B tests by visiting the page, verifying A/B test is active, then adding an opt-out cookie, refreshing, and verifying the A/B test is disabled.

Starting URL: http://the-internet.herokuapp.com/abtest

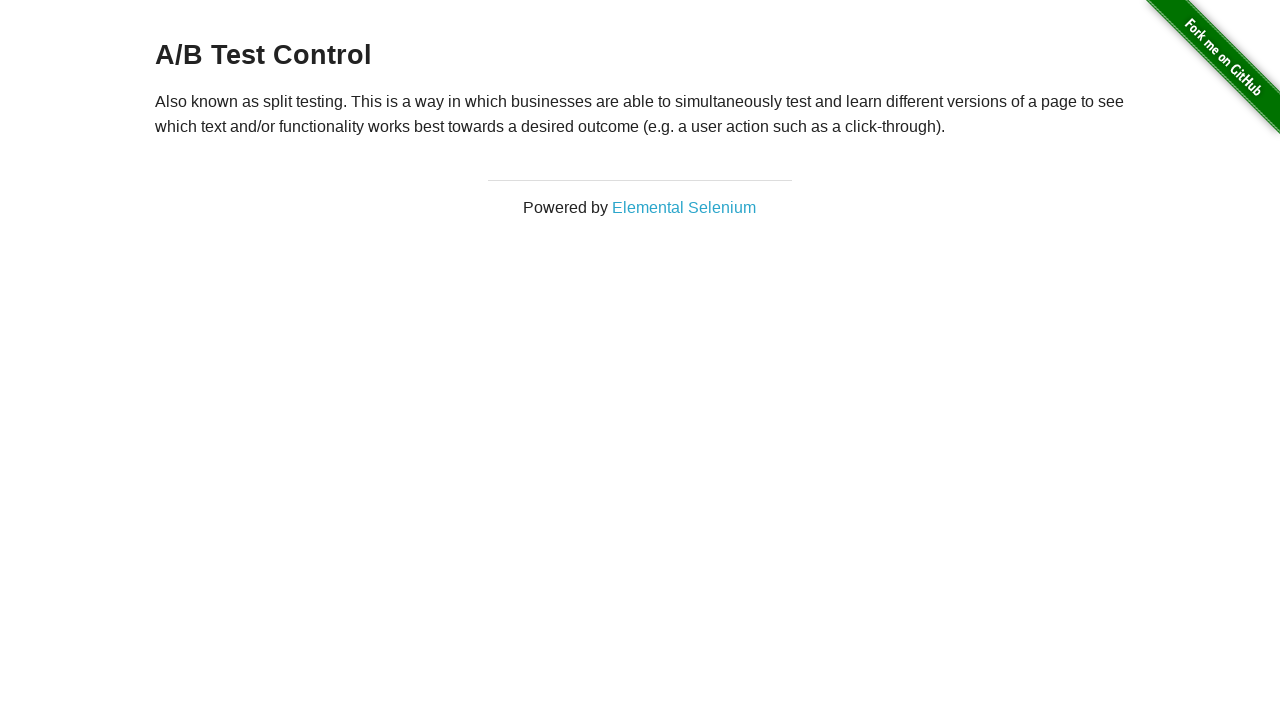

Waited for h3 element to load
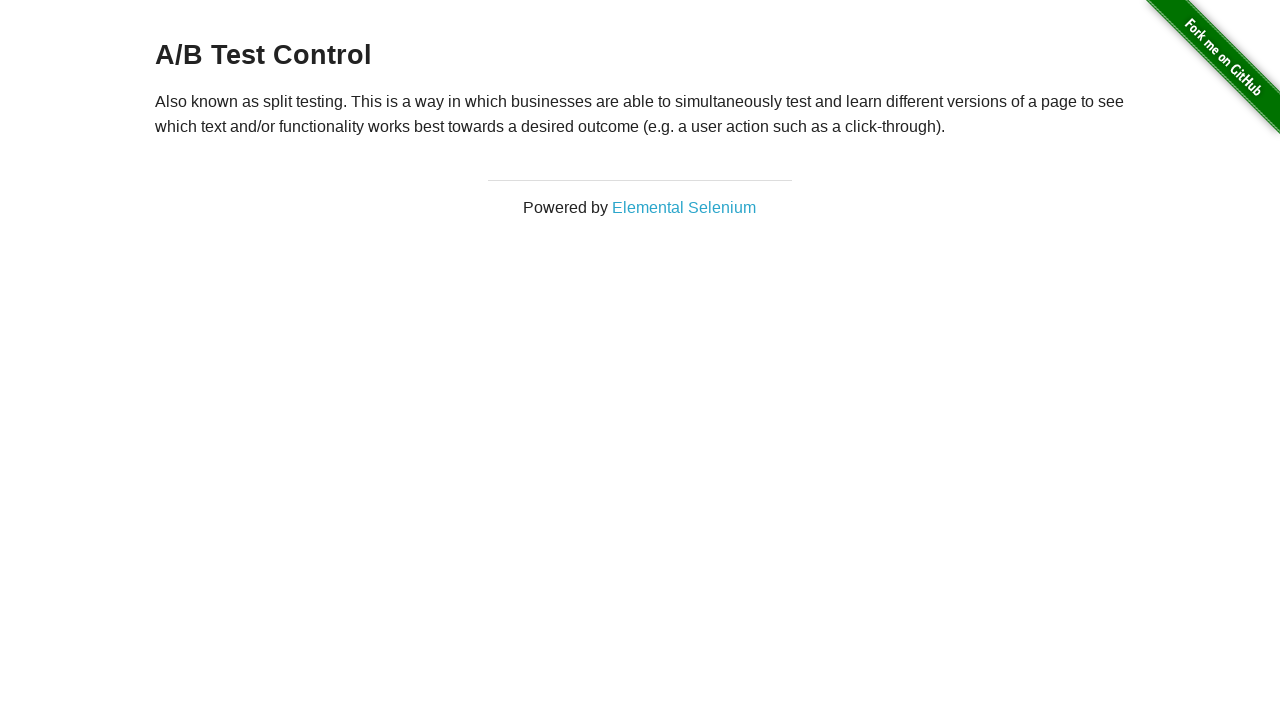

Verified A/B test is active - heading starts with 'A/B Test'
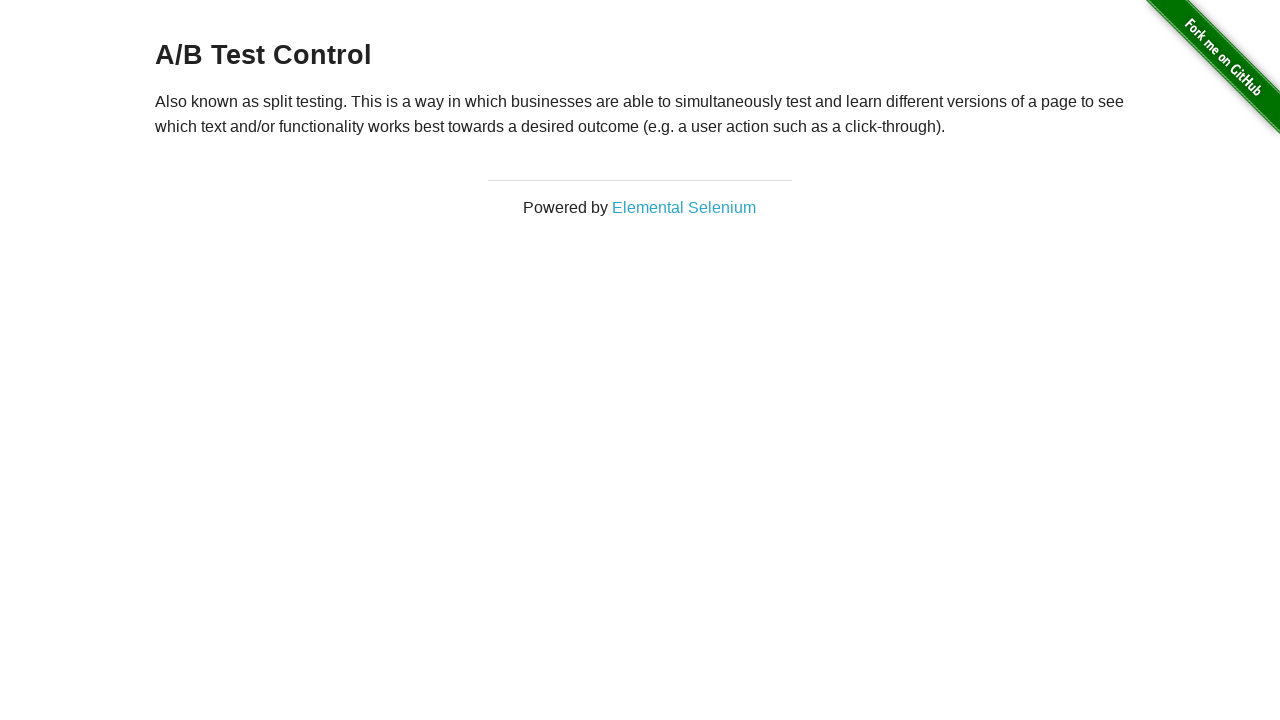

Added optimizelyOptOut cookie with value 'true'
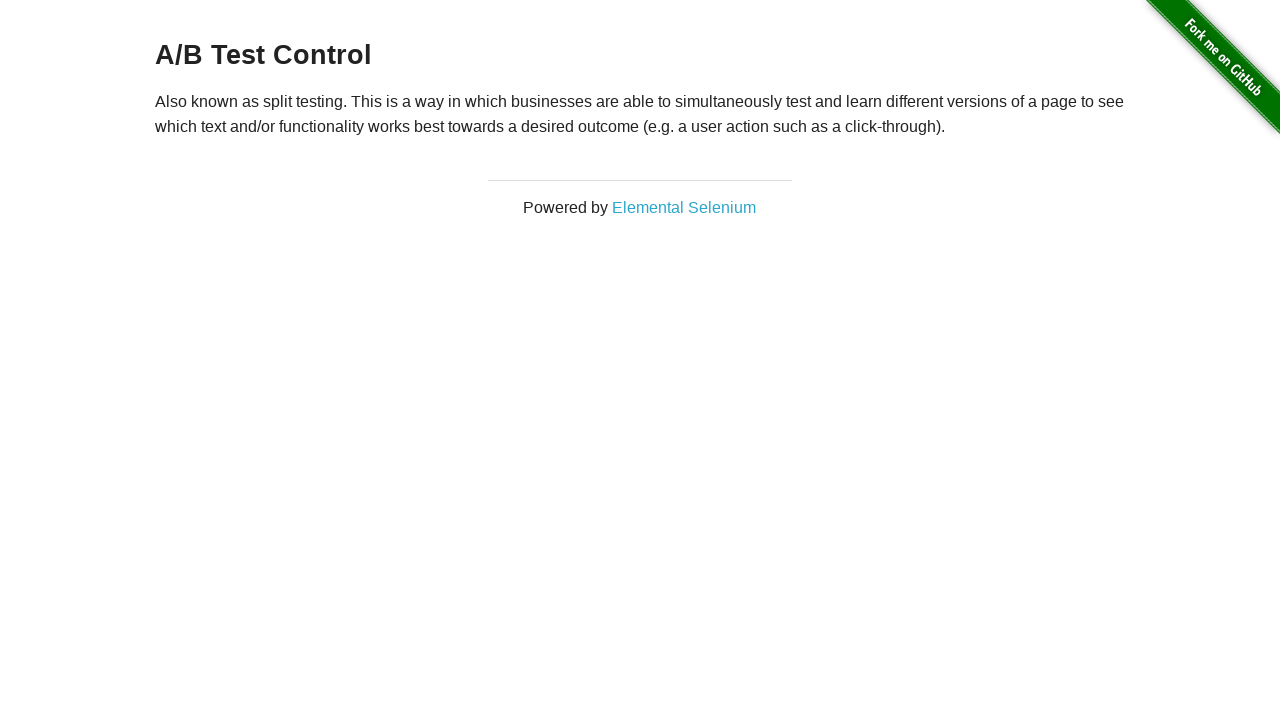

Reloaded page after adding opt-out cookie
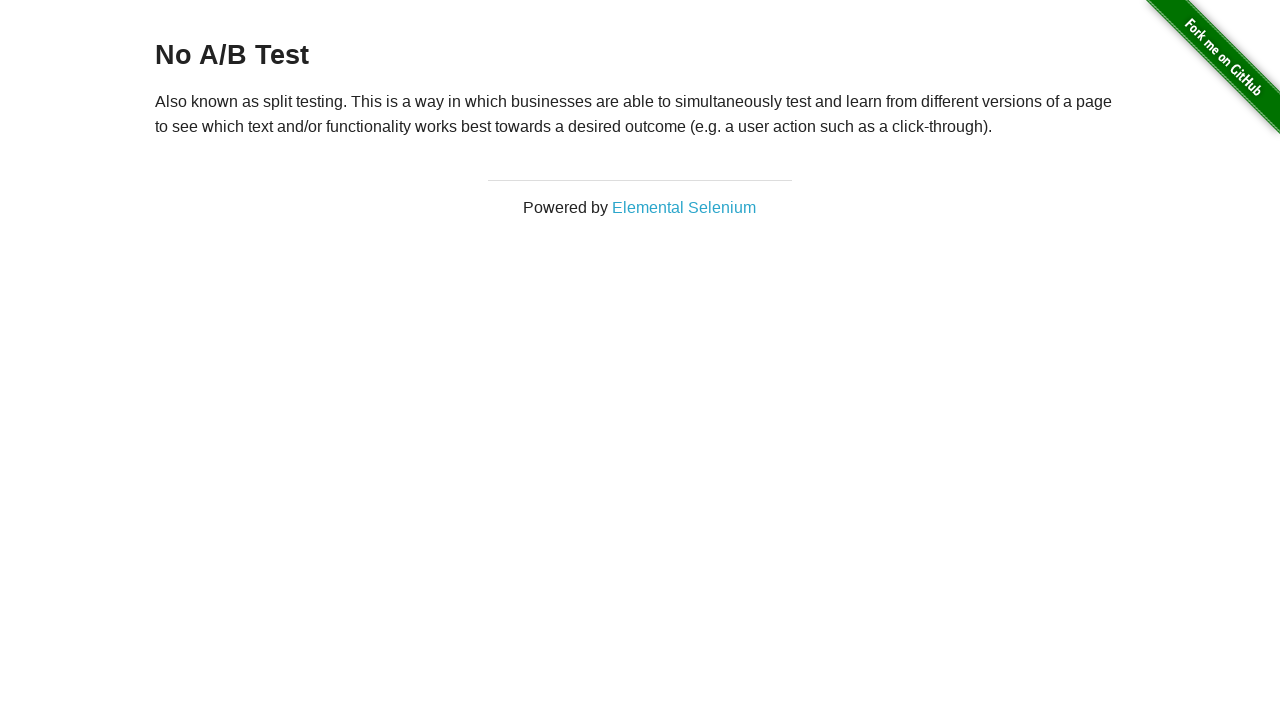

Waited for h3 element to load after page reload
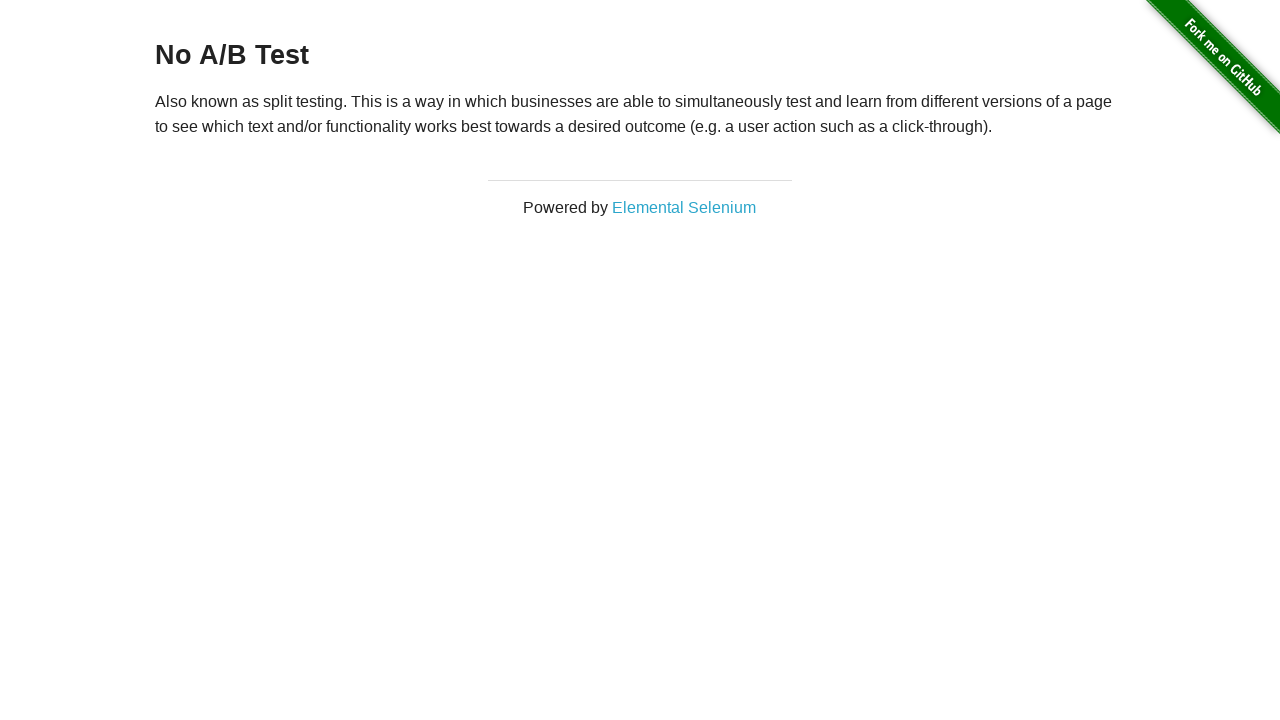

Retrieved heading text content
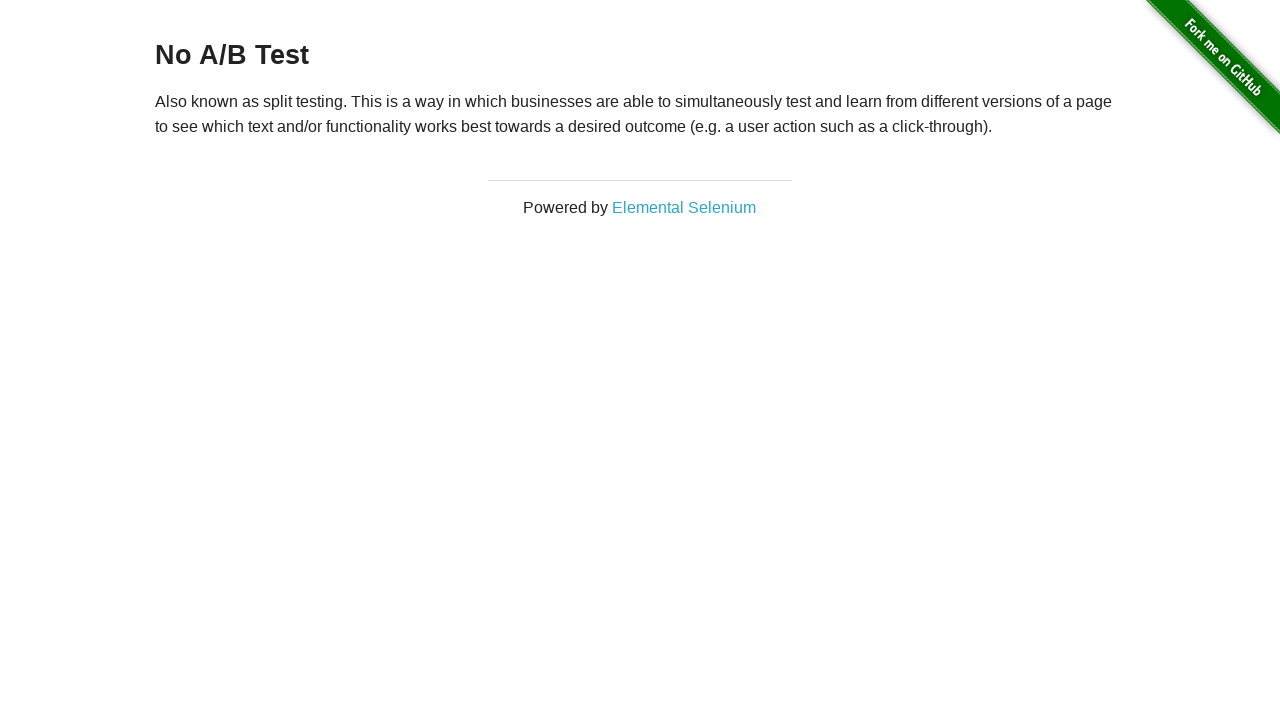

Verified opt-out successful - heading starts with 'No A/B Test'
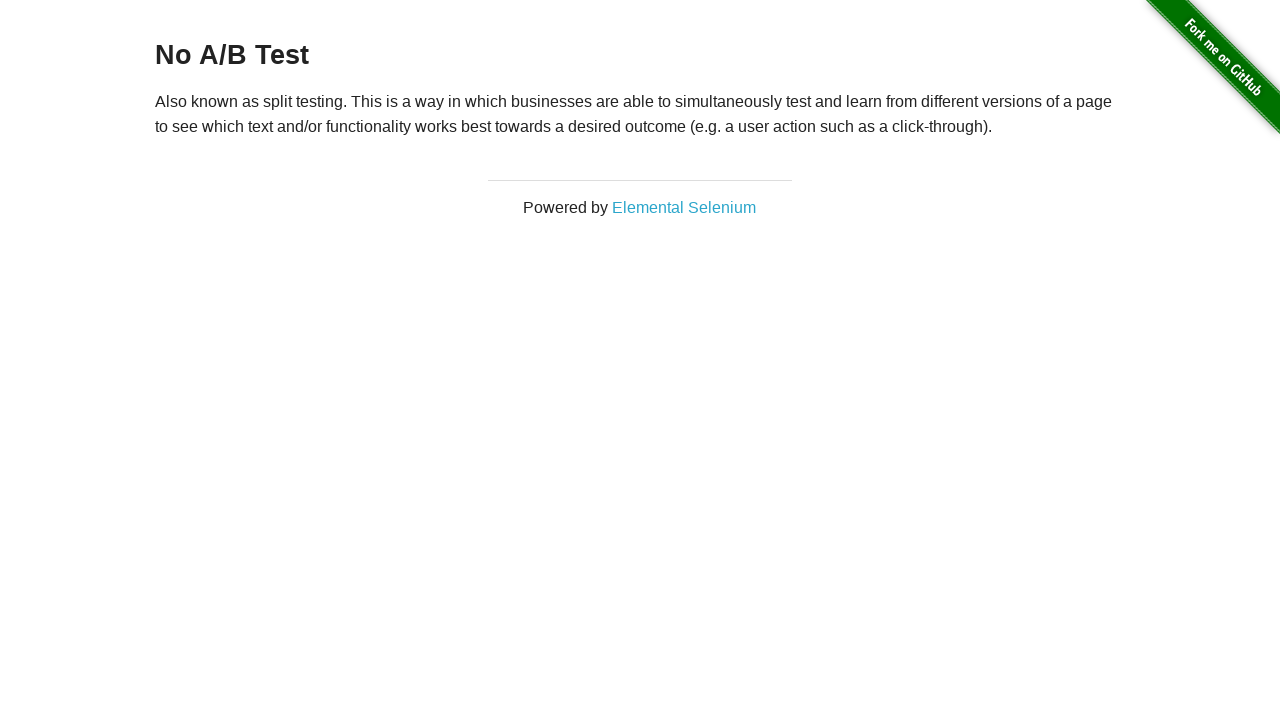

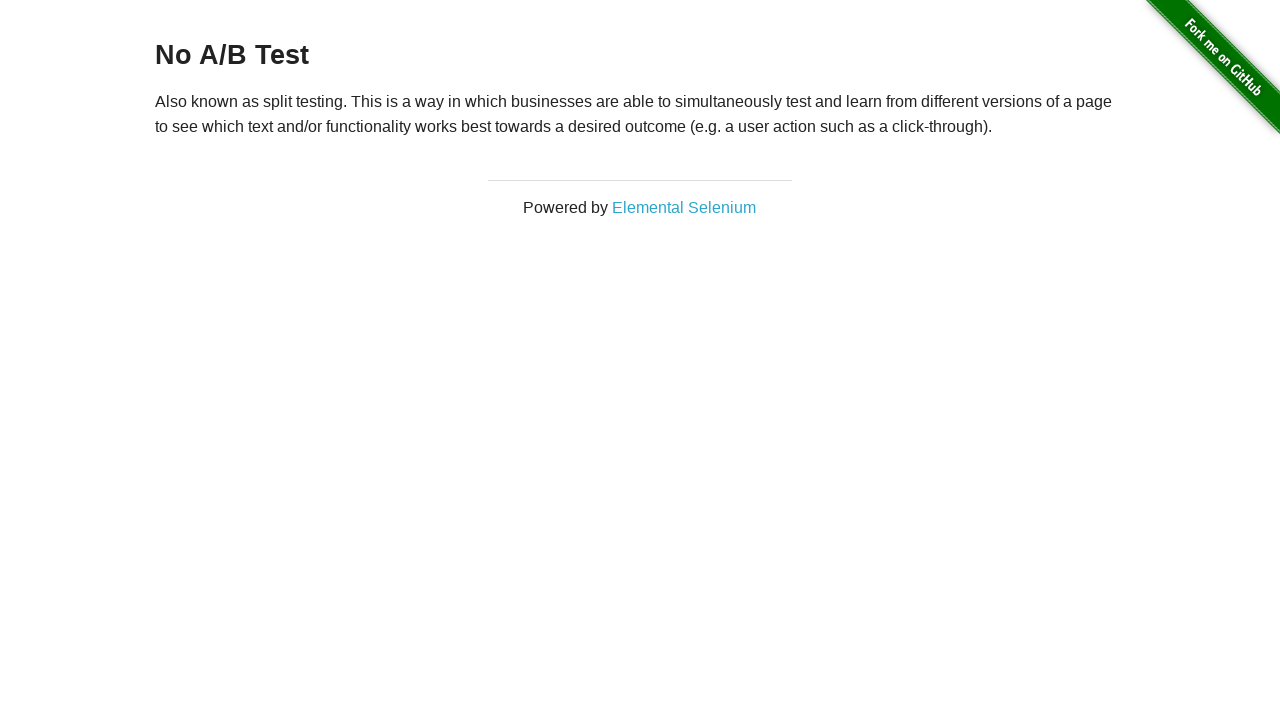